Tests zip code input field by entering a zip code and pressing Enter, then verifying the registration form appears

Starting URL: https://www.sharelane.com/cgi-bin/register.py

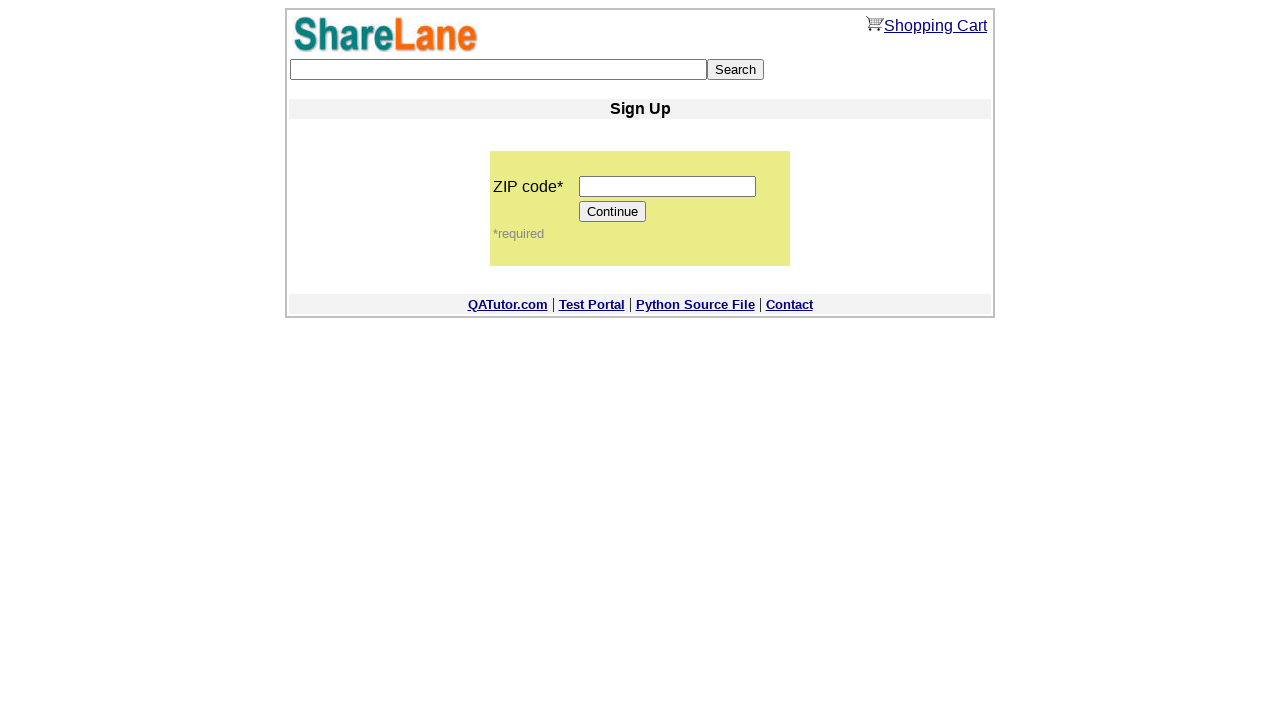

Filled zip code field with '12345' on input[name='zip_code']
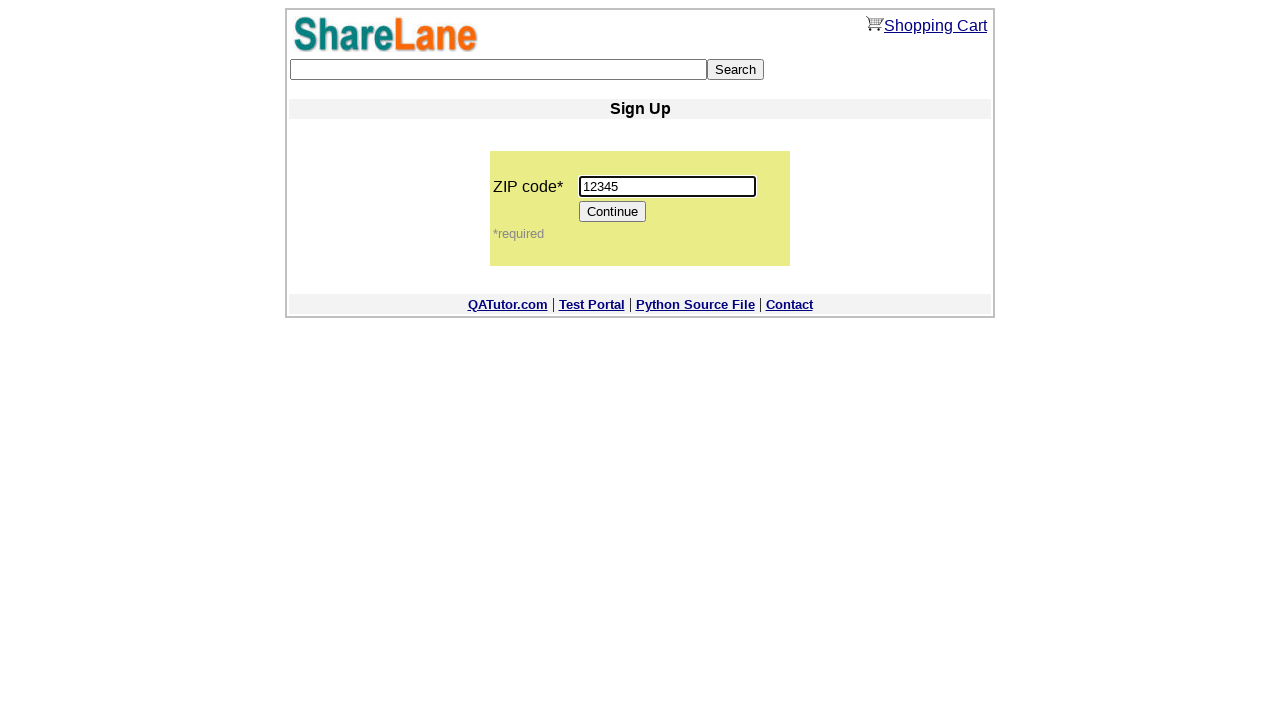

Pressed Enter key on zip code field on input[name='zip_code']
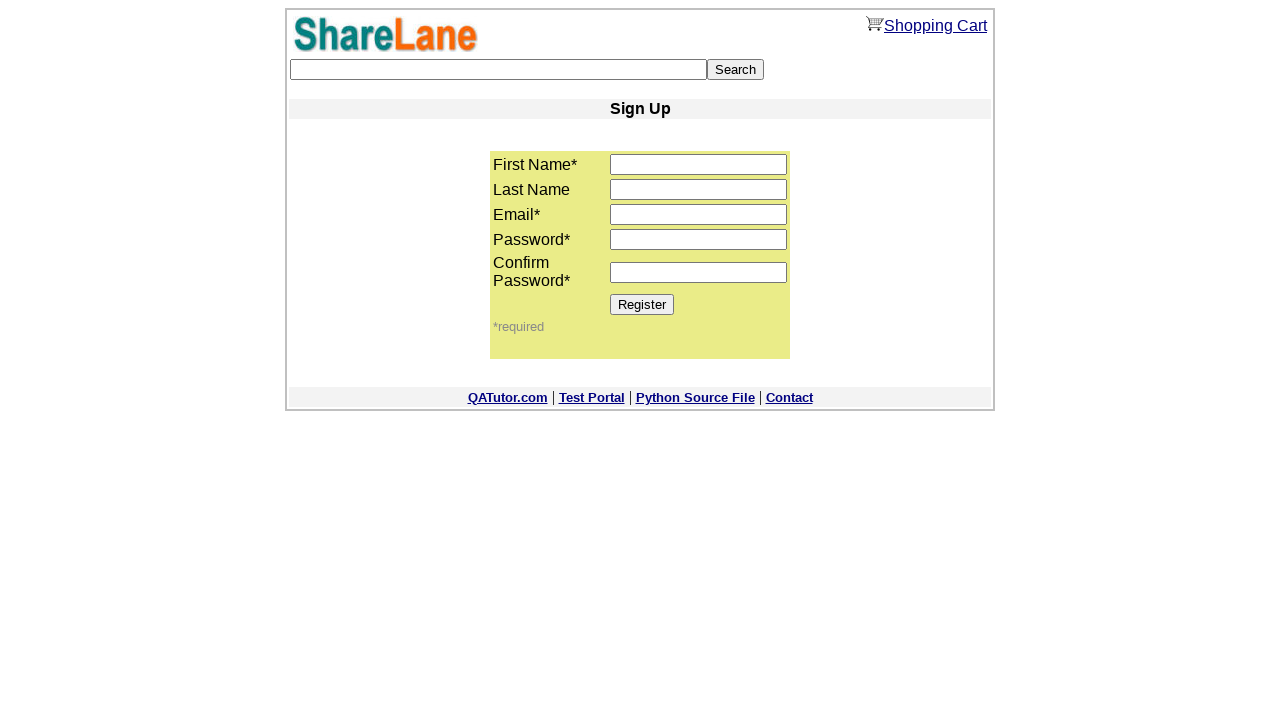

Registration form appeared with Register button visible
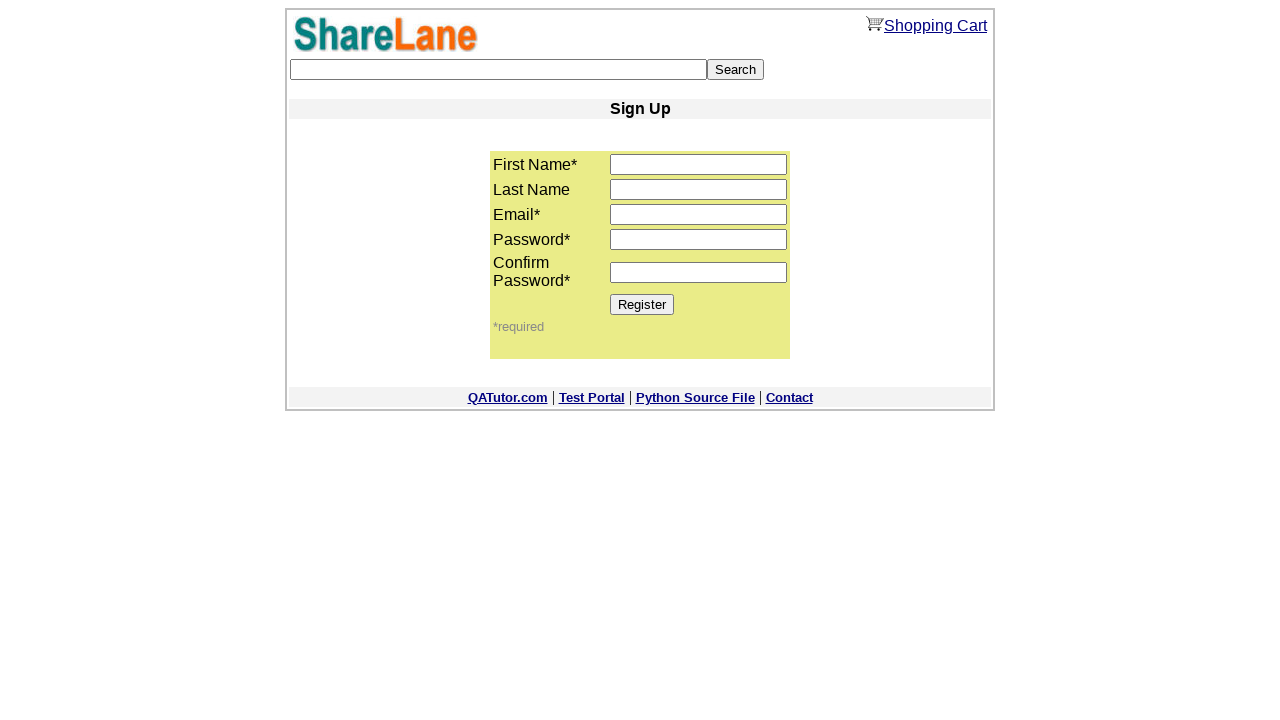

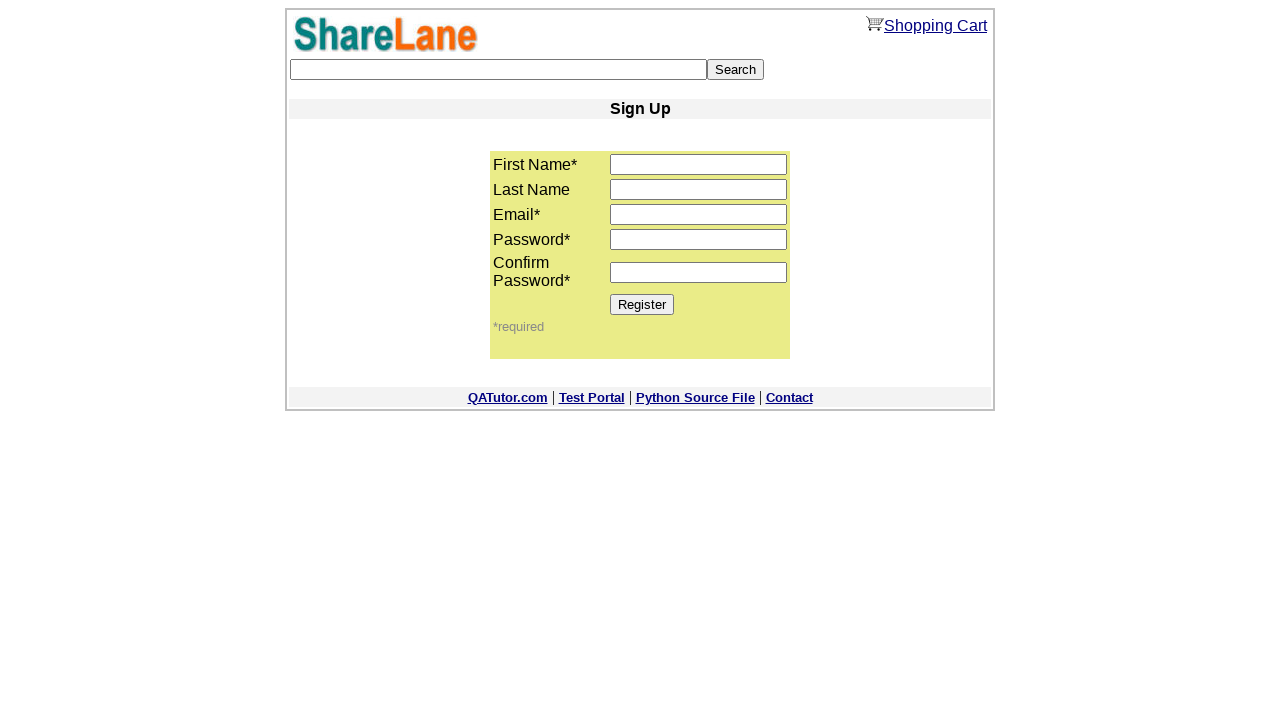